Tests the search functionality on python.org by searching for "pycon" and verifying that search results are returned.

Starting URL: http://www.python.org

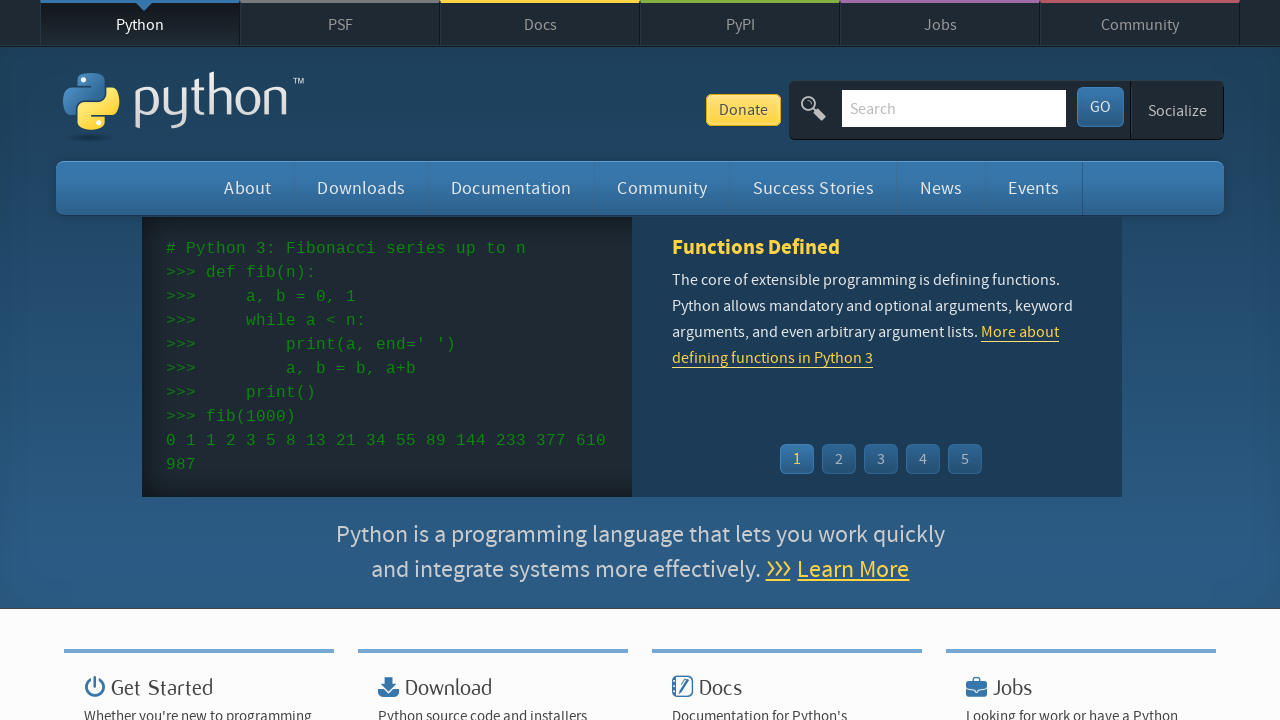

Cleared the search box on input[name='q']
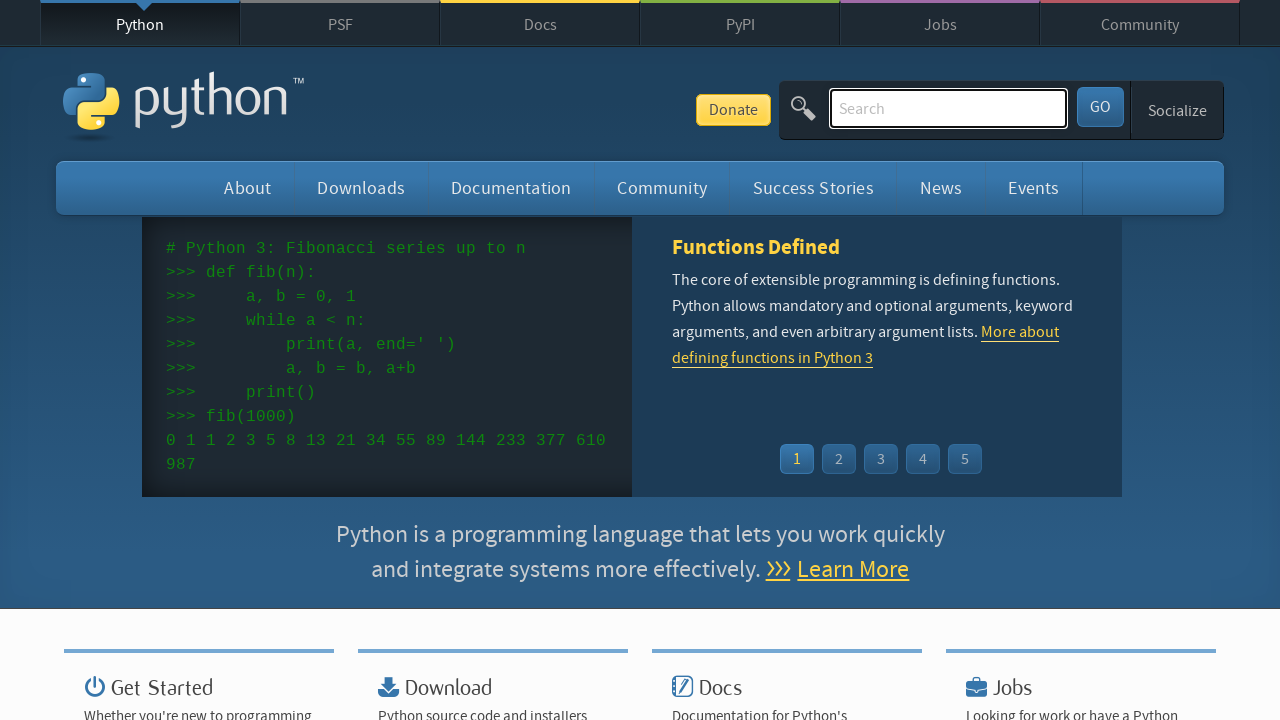

Entered 'pycon' in the search field on input[name='q']
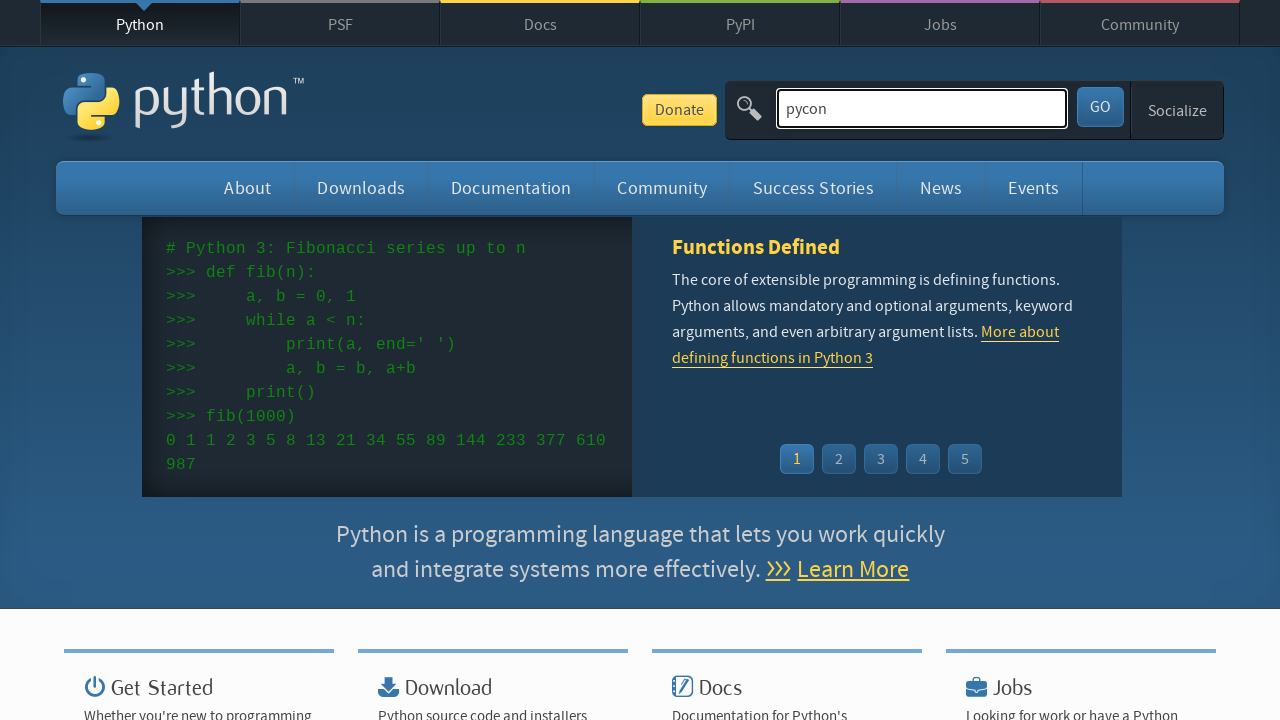

Pressed Enter to submit the search query on input[name='q']
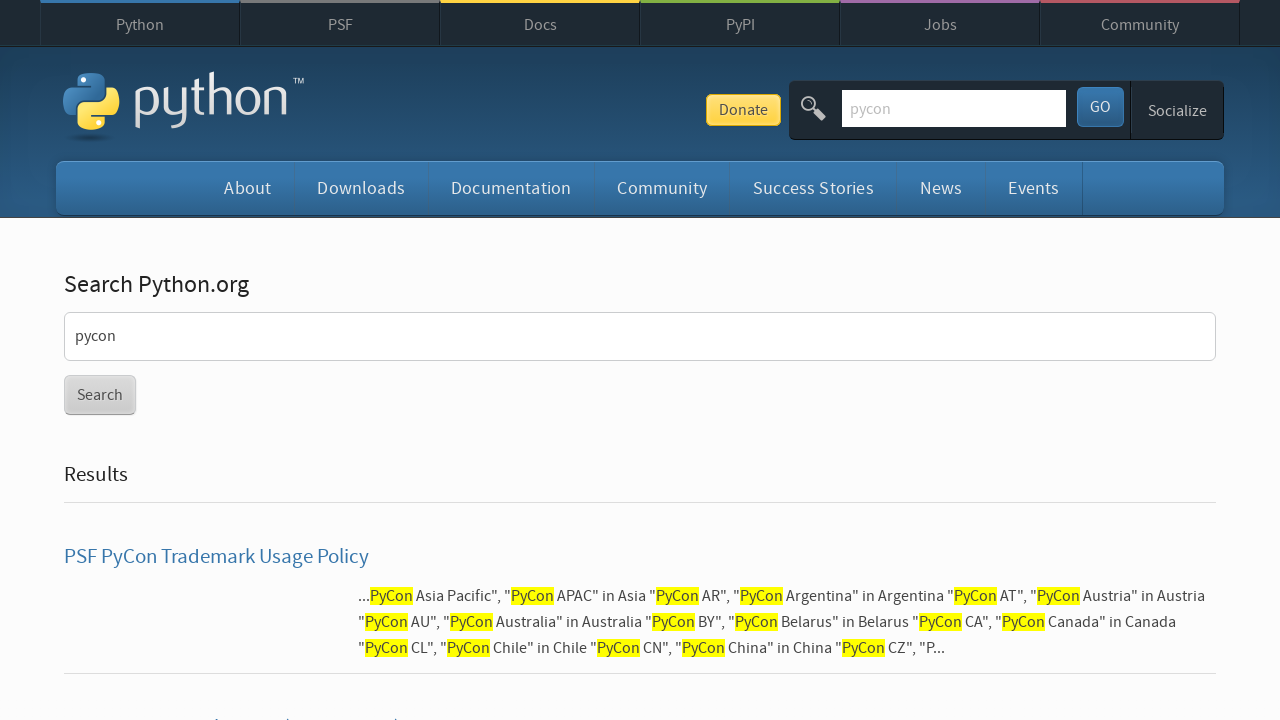

Waited for results page to load (networkidle)
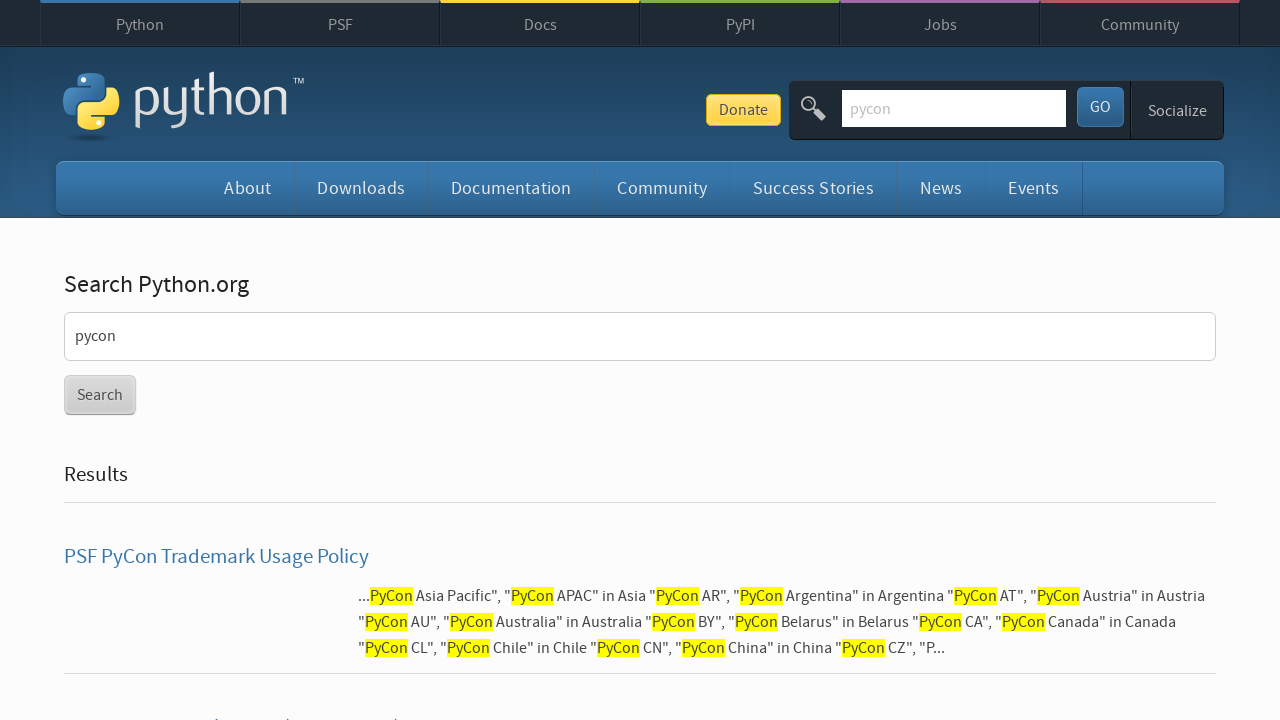

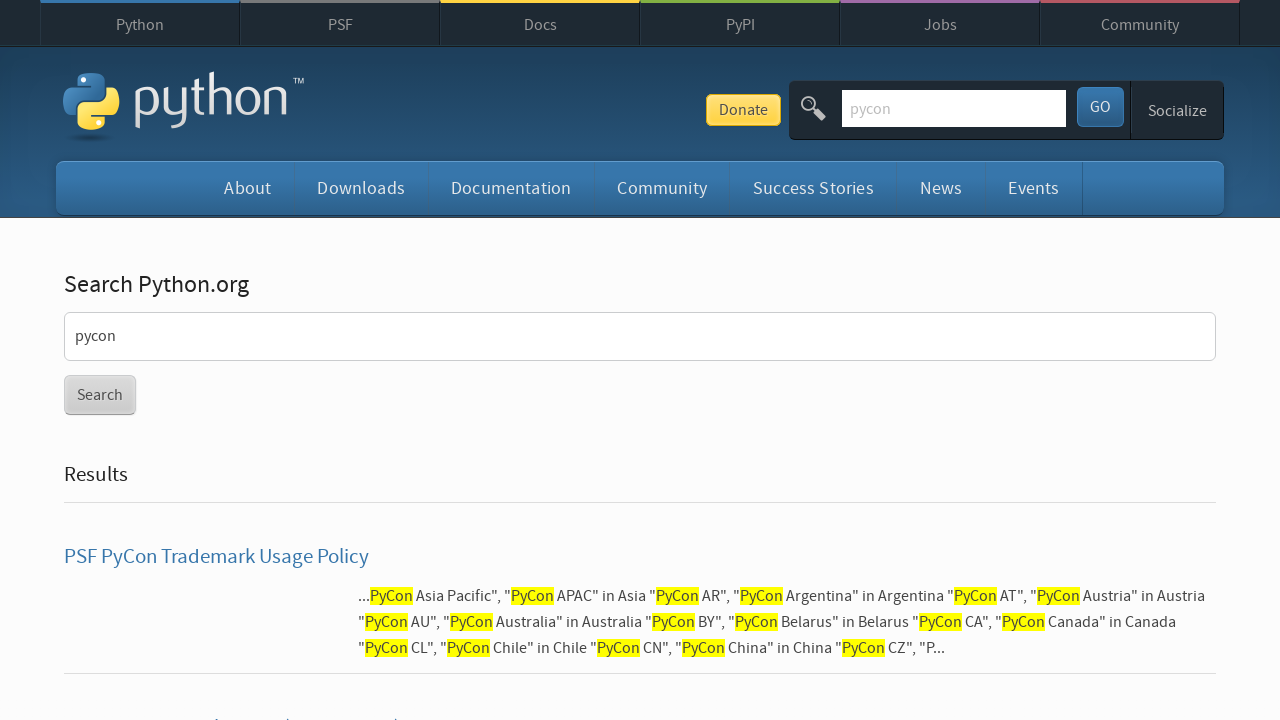